Tests a web form by entering text into a text field and submitting the form

Starting URL: https://www.selenium.dev/selenium/web/web-form.html

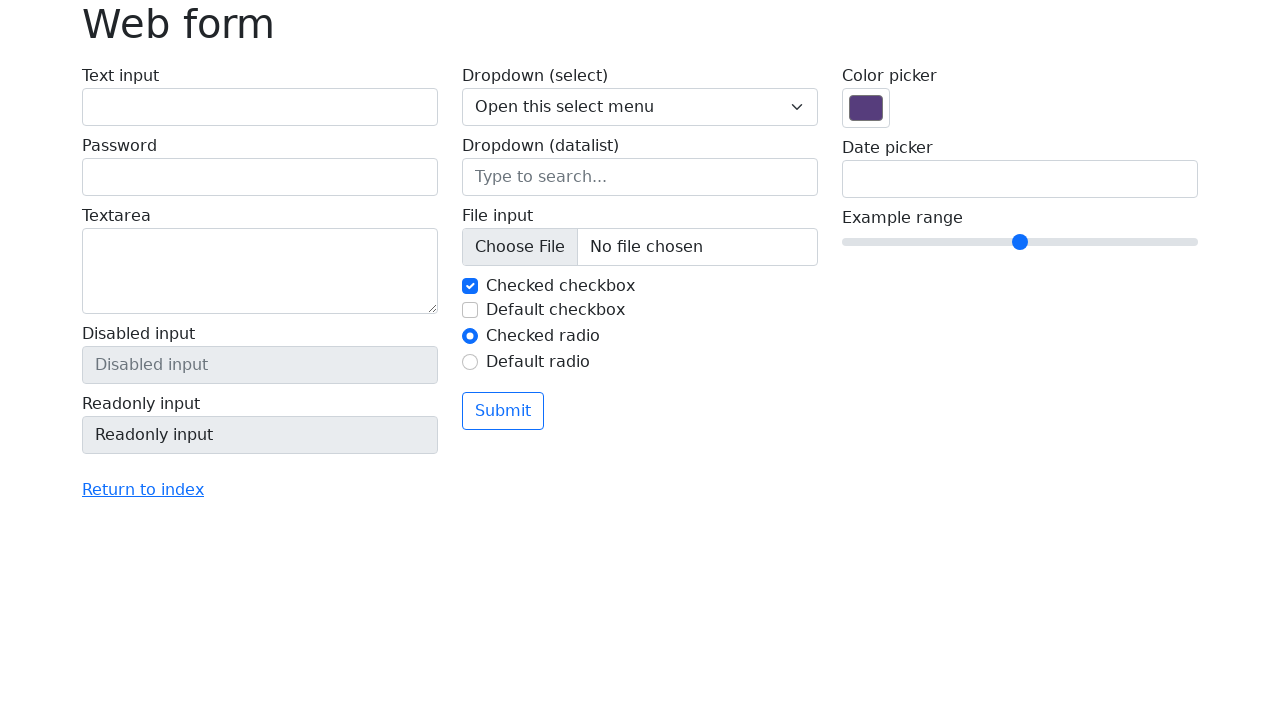

Filled text input field with 'Selenium' on input[name='my-text']
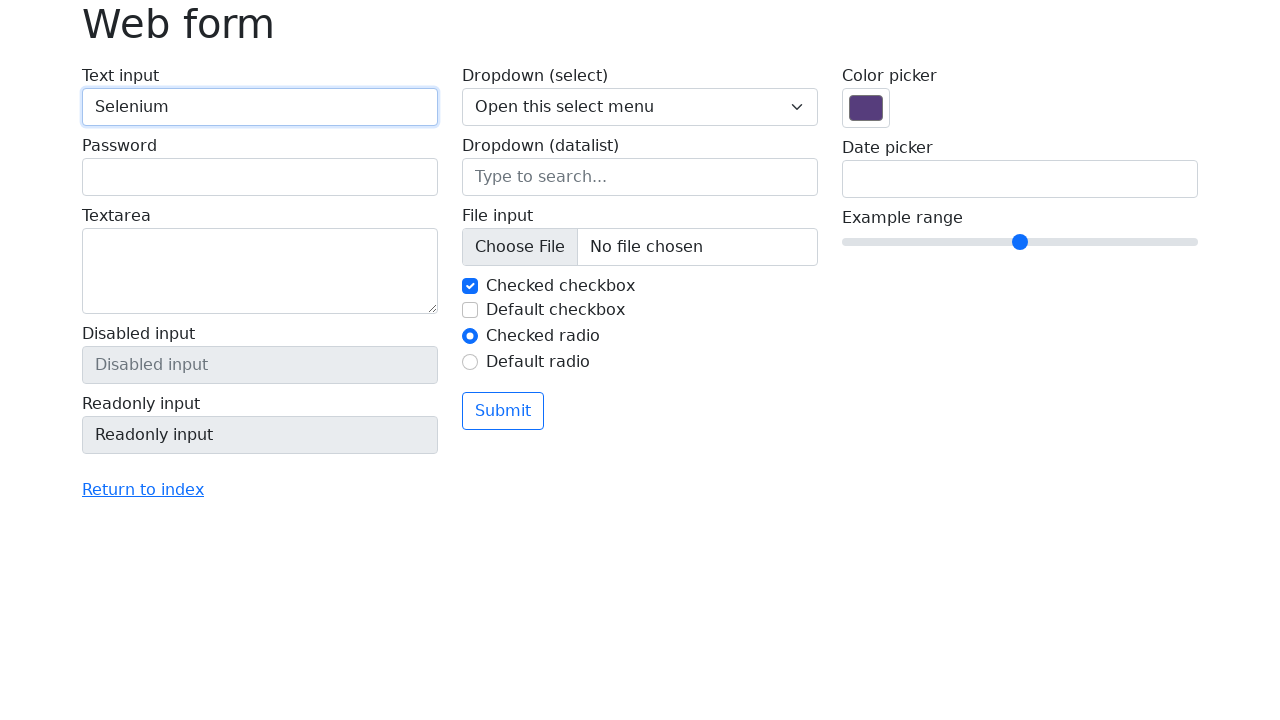

Clicked submit button to submit the form at (503, 411) on button
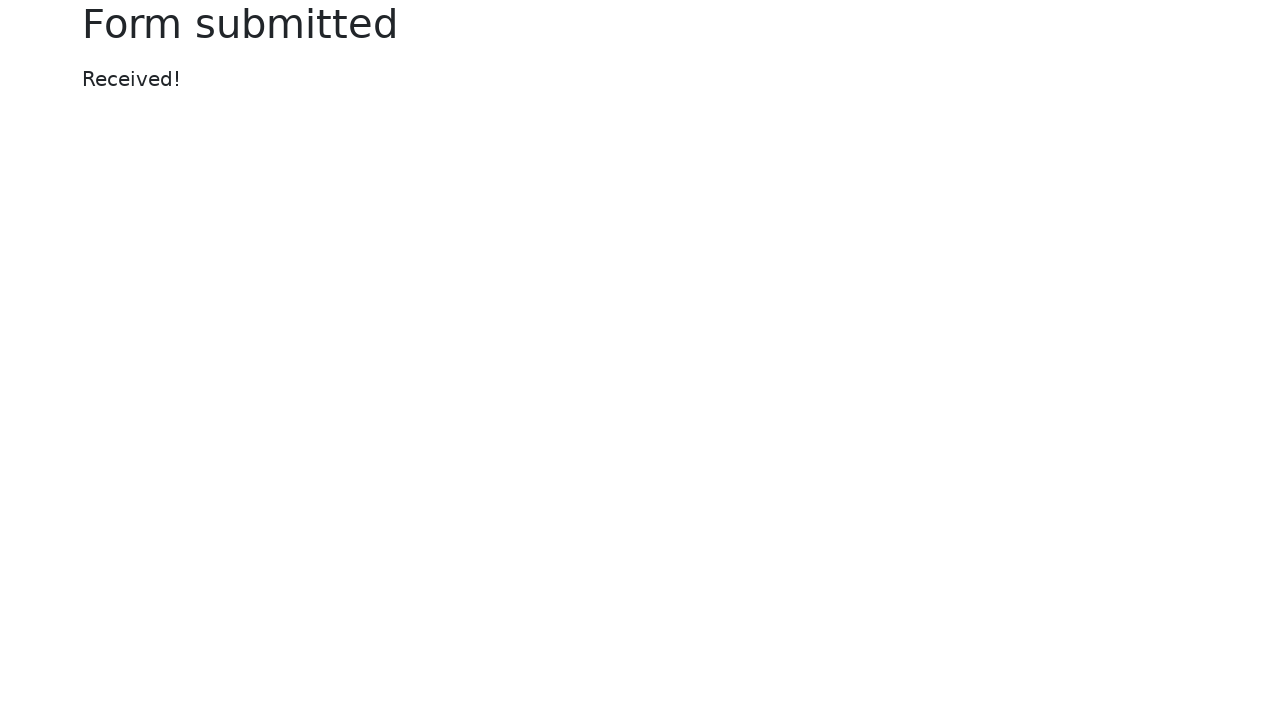

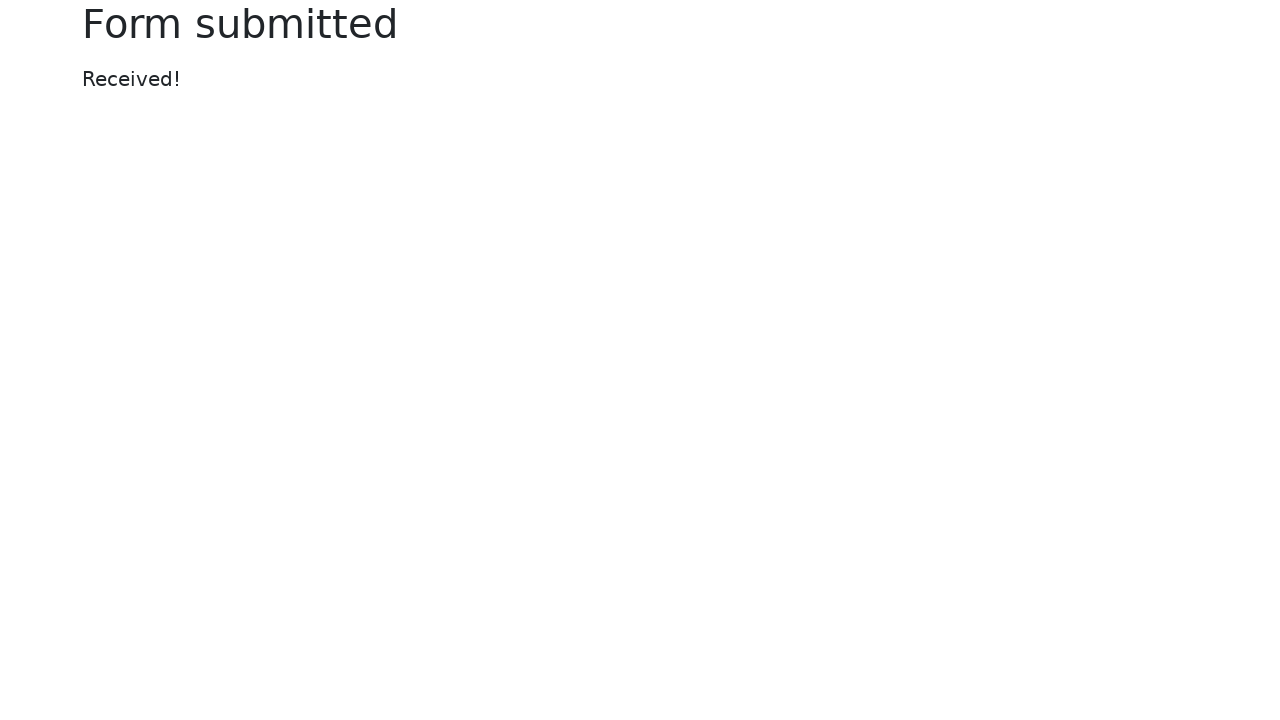